Tests GitHub's advanced search form by filling in search term, repository owner, date filter, and language selection, then submitting the form and waiting for results to load.

Starting URL: https://github.com/search/advanced

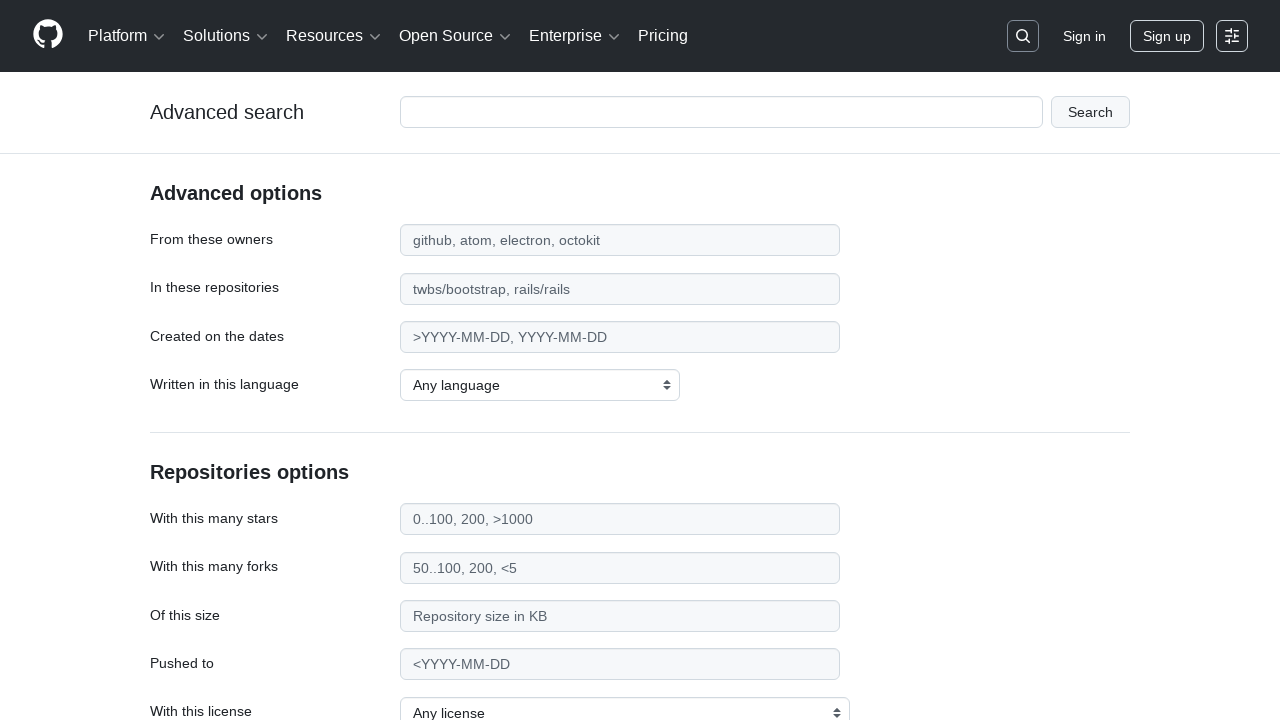

Filled search term field with 'playwright-testing' on #adv_code_search input.js-advanced-search-input
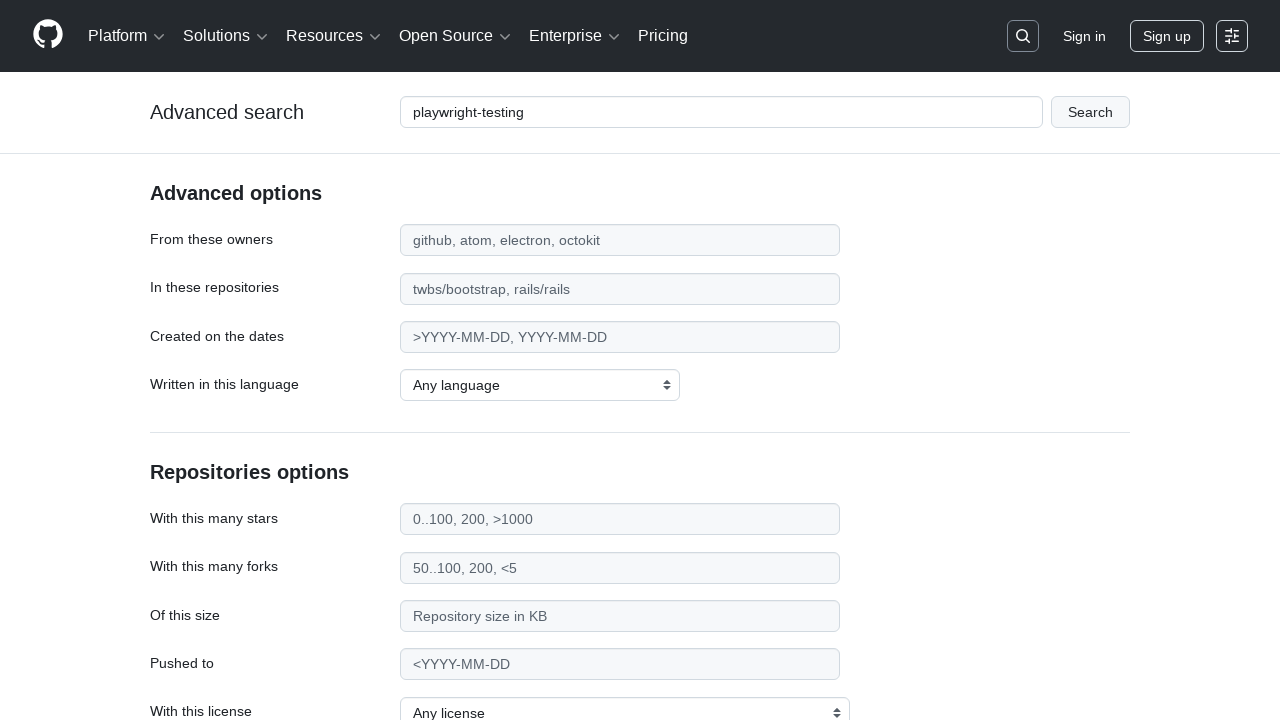

Filled repository owner field with 'microsoft' on #search_from
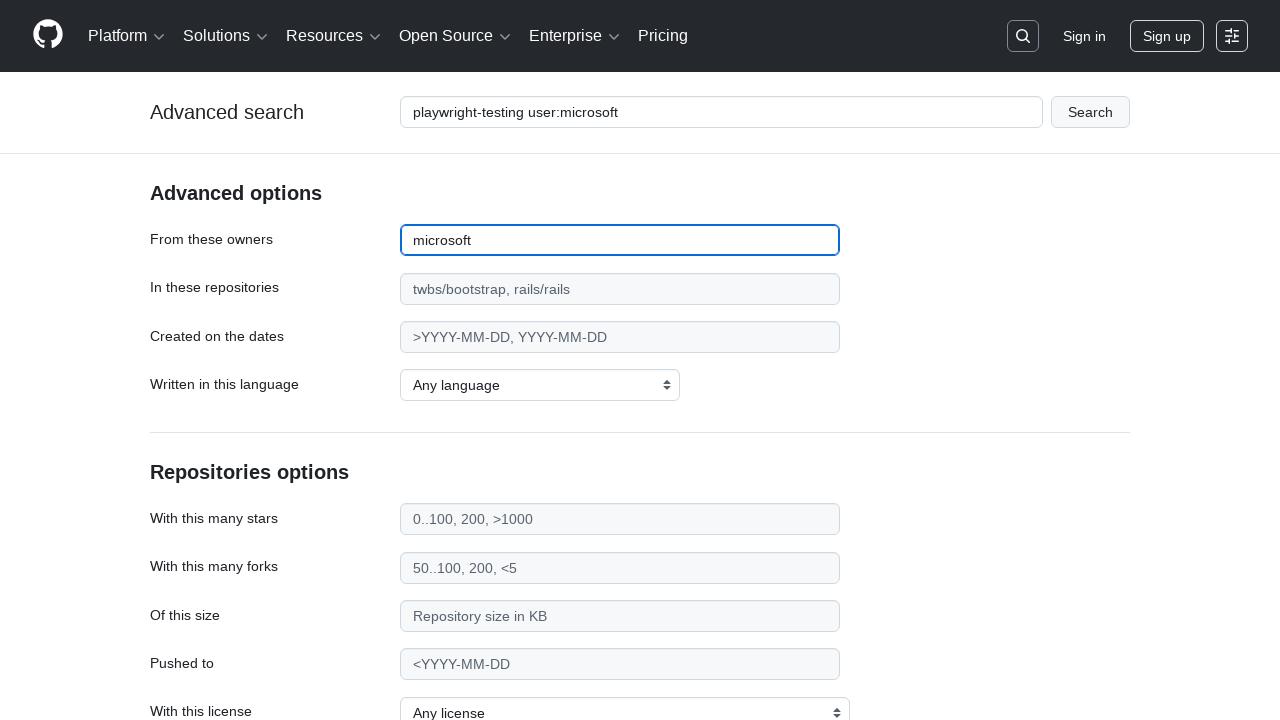

Filled date filter field with '>2020' on #search_date
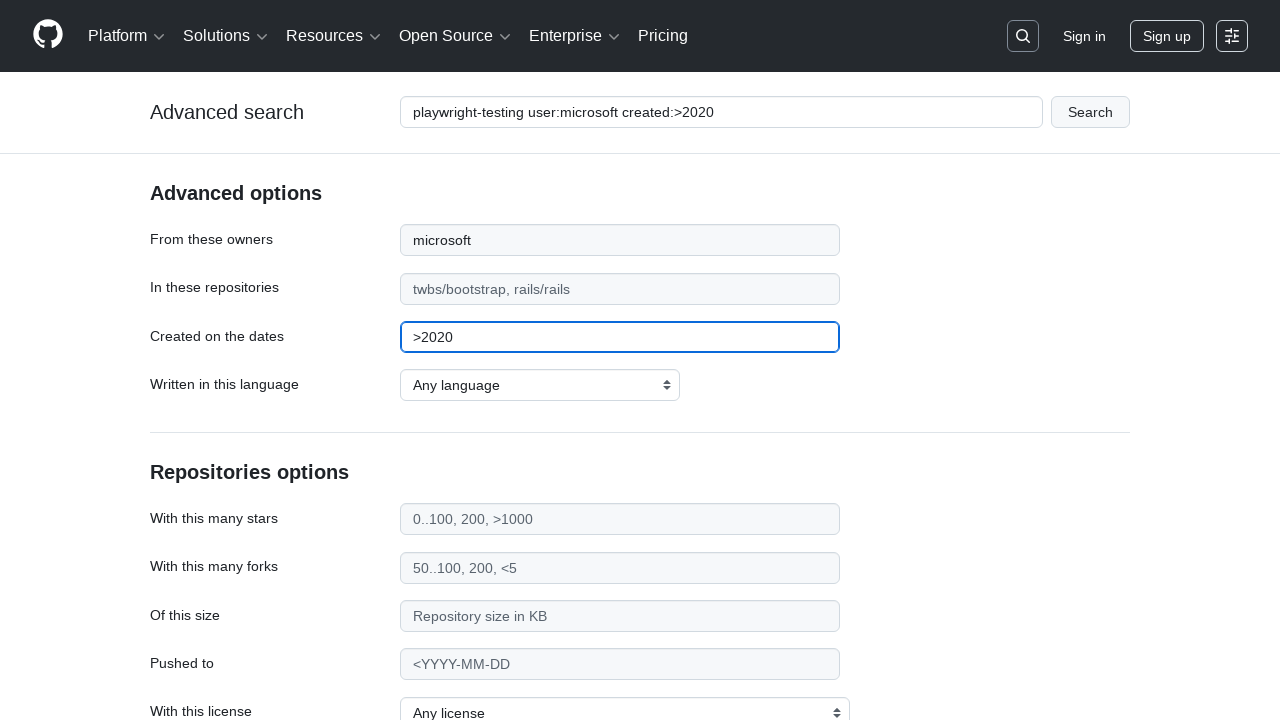

Selected JavaScript as the programming language on select#search_language
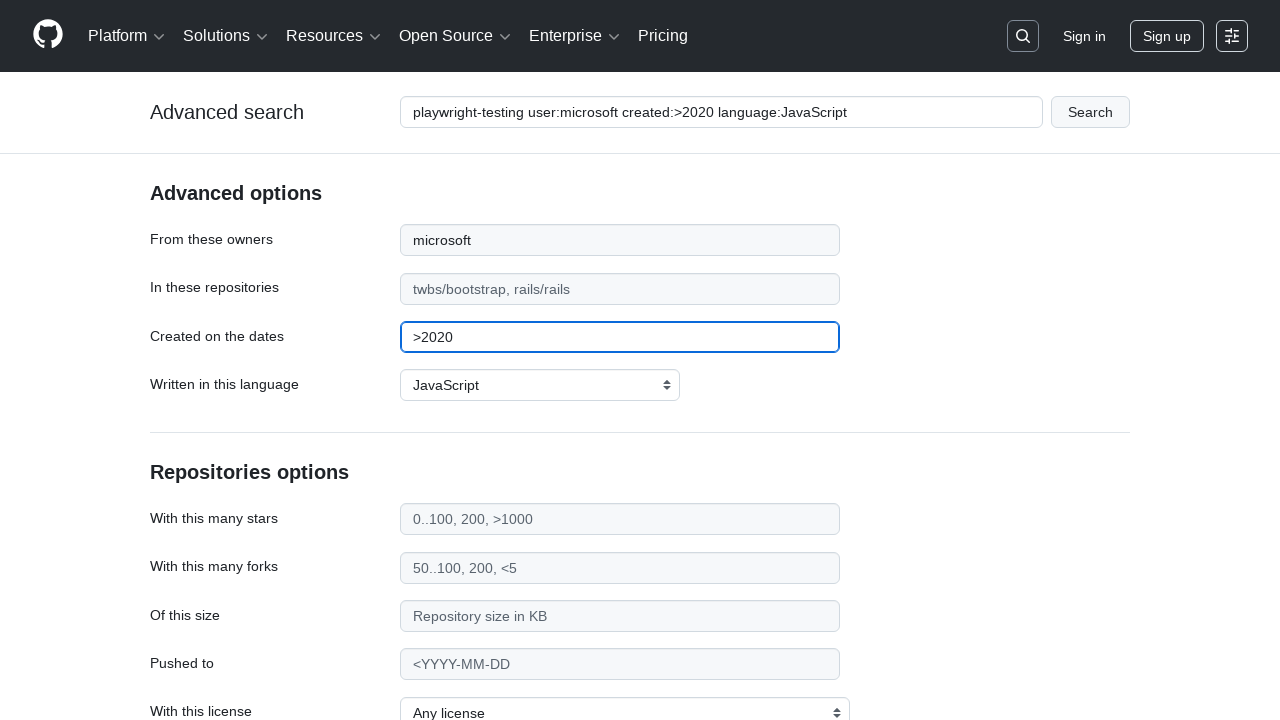

Submitted the advanced search form at (1090, 112) on #adv_code_search button[type="submit"]
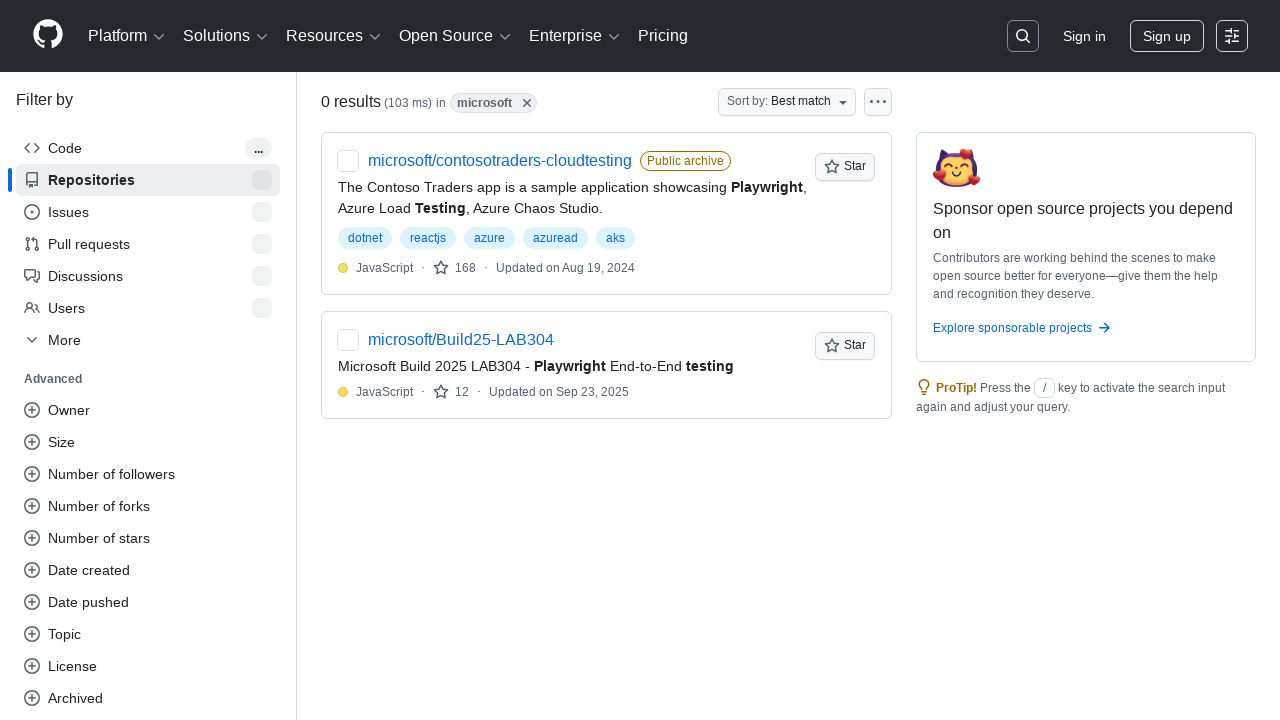

Search results page loaded successfully
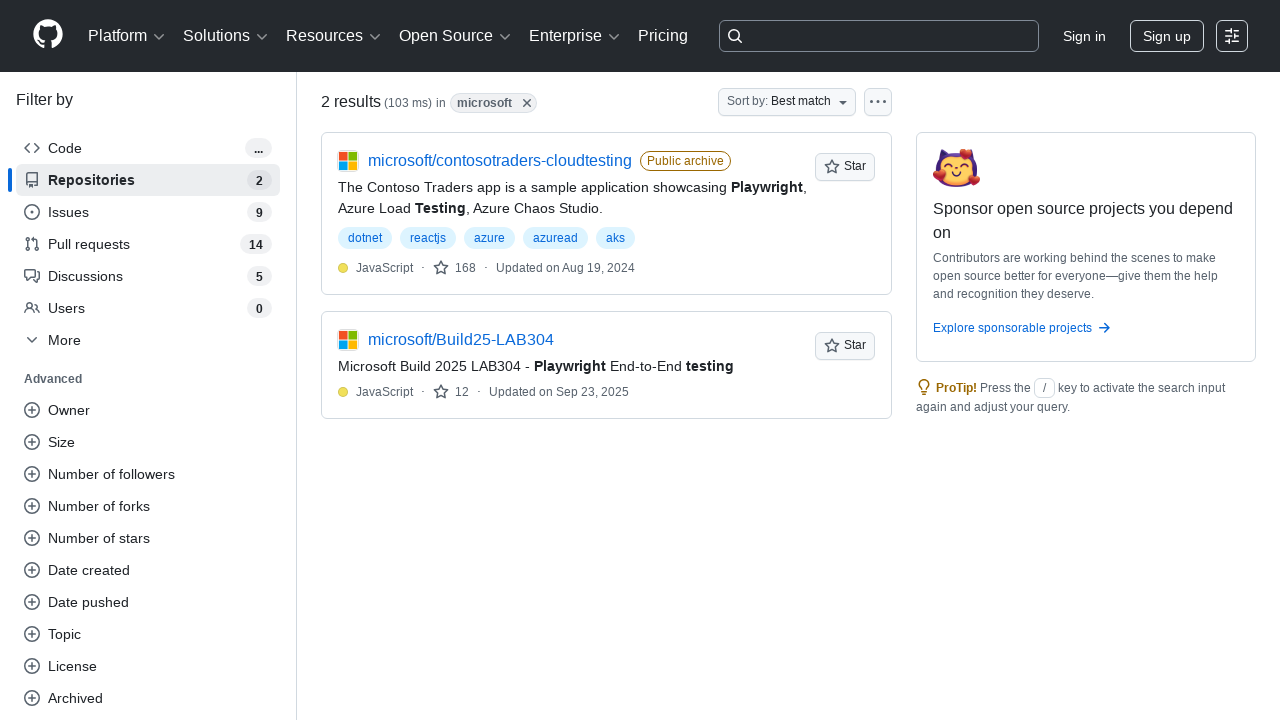

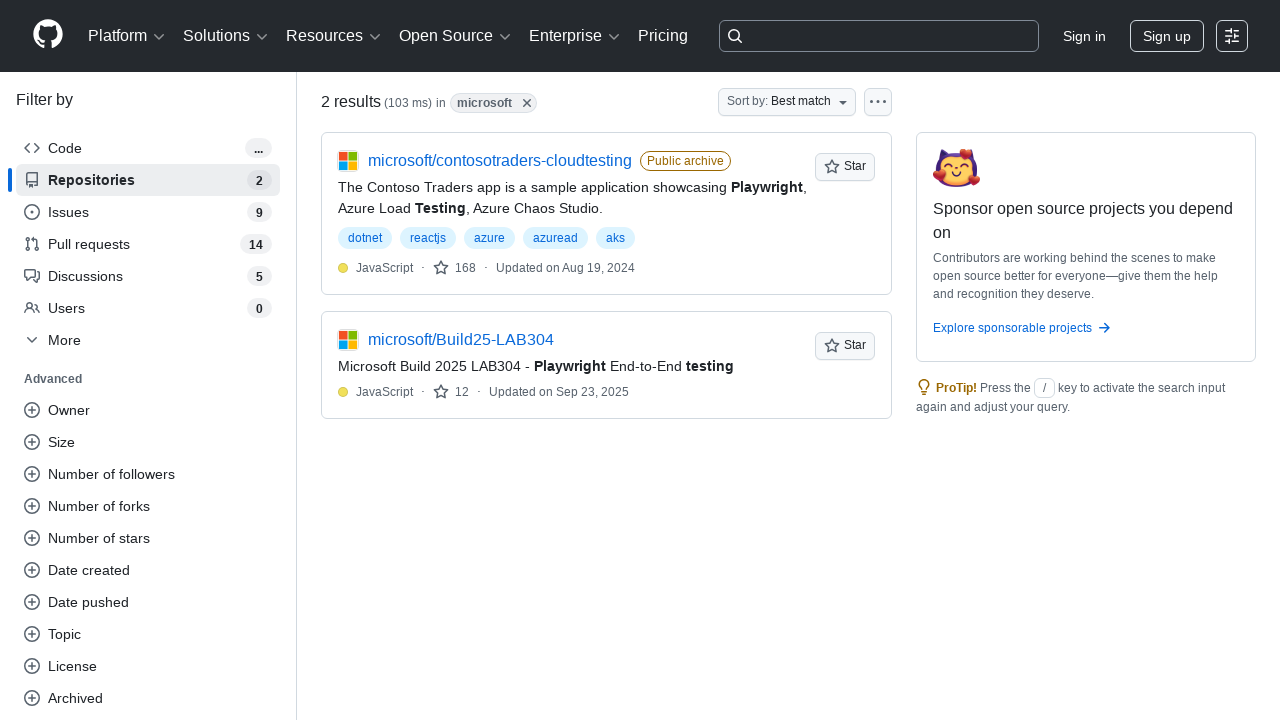